Navigates to a cats gallery page and clicks a button under the "Bullet cat" image

Starting URL: http://suninjuly.github.io/cats.html

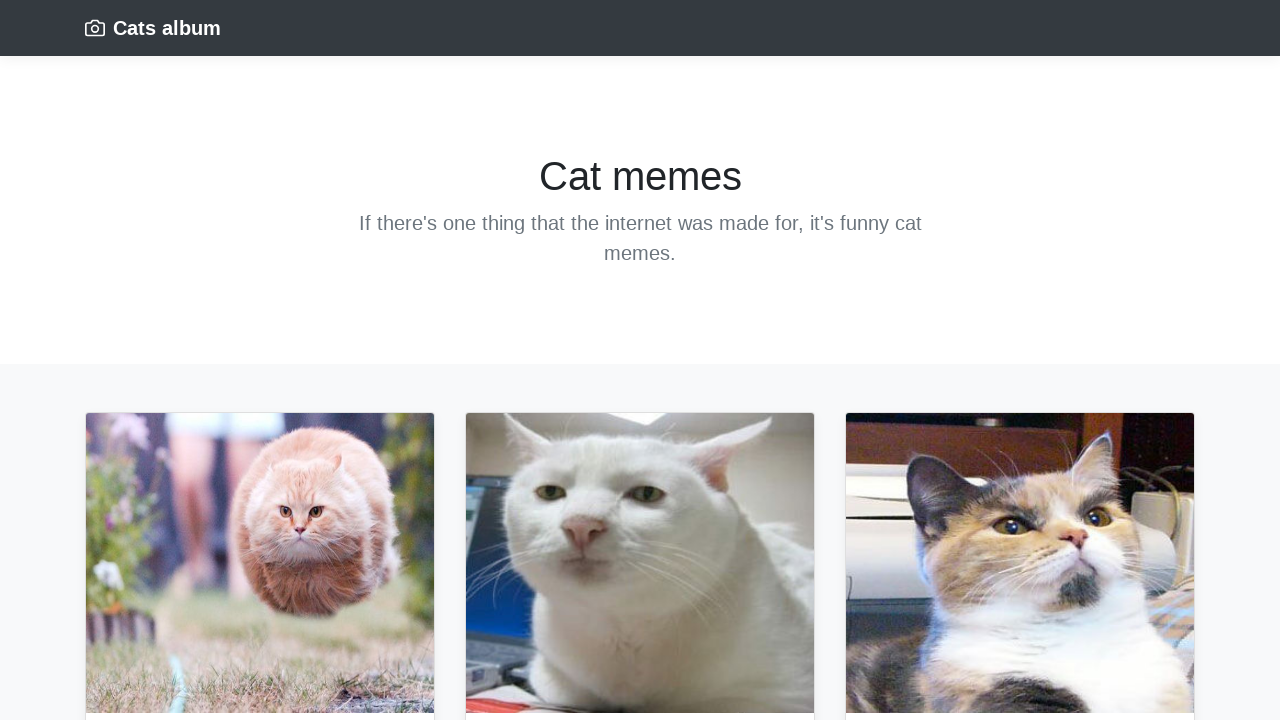

Navigated to cats gallery page
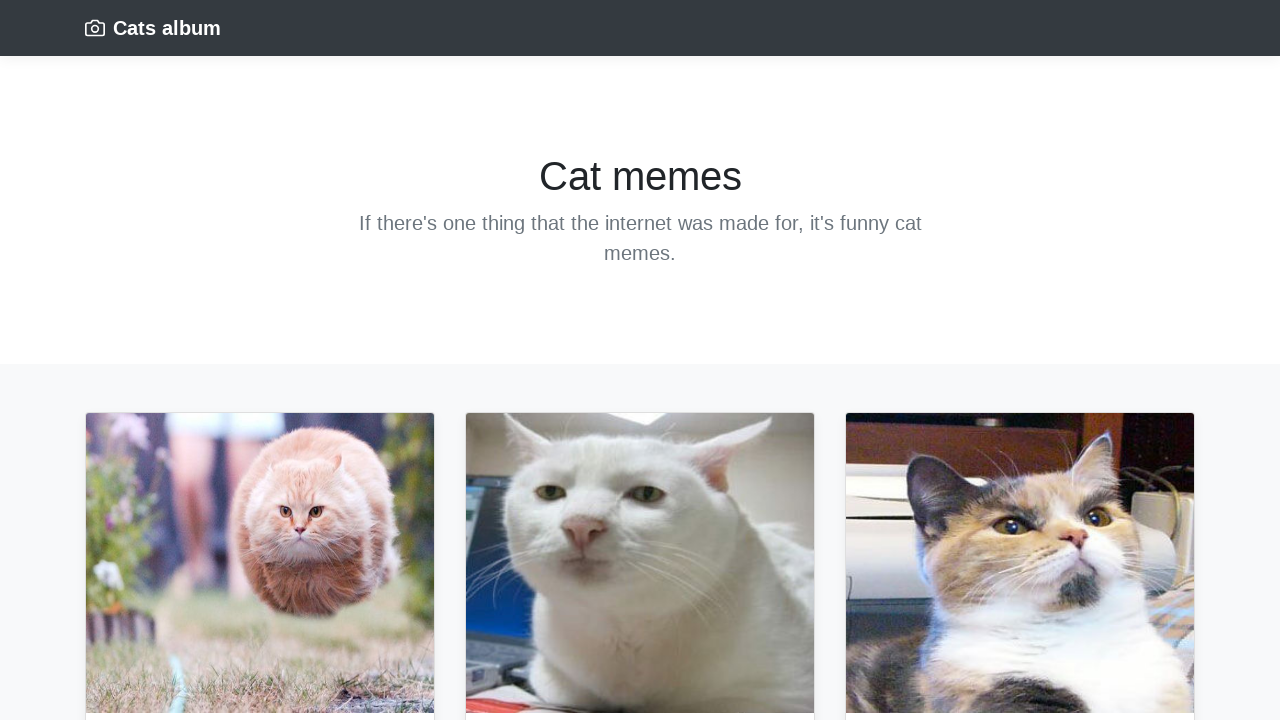

Clicked the button under the Bullet cat image at (130, 360) on xpath=/html/body/main/div/div/div/div[1]/div/div/div/div/button[1]
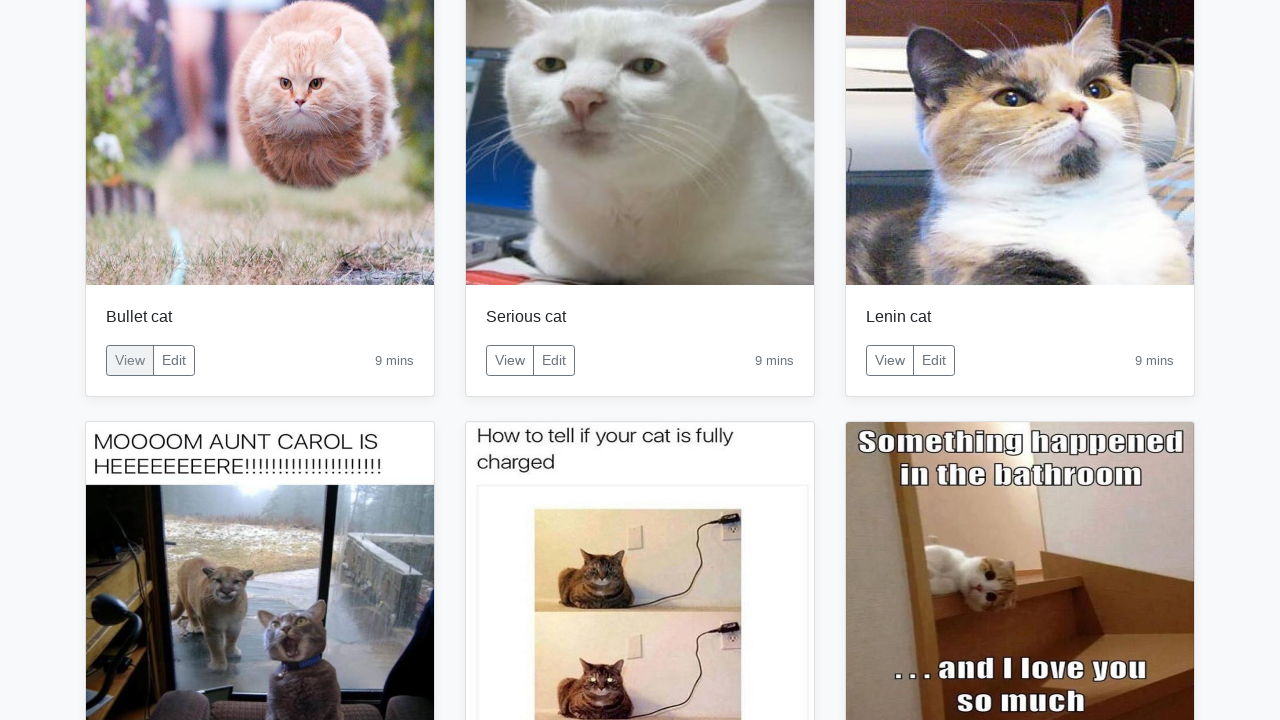

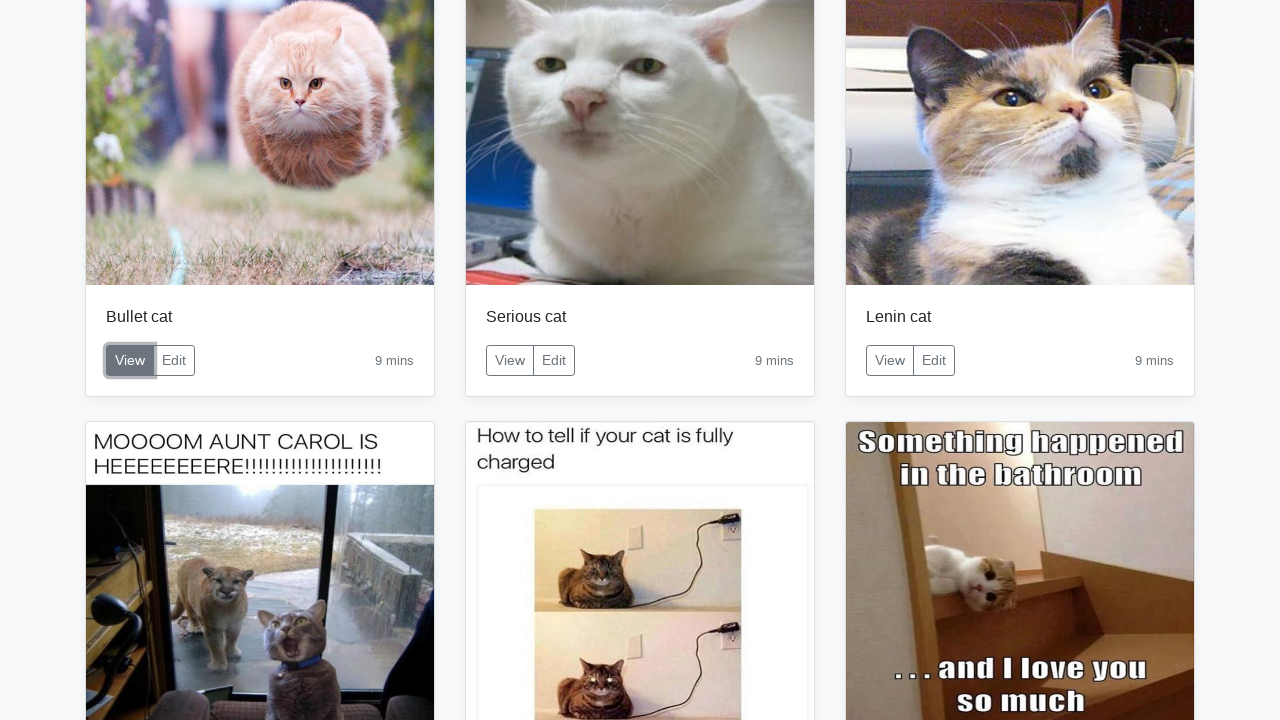